Tests wait functionality by clicking a button that triggers delayed element visibility, then filling a text field that appears after the wait

Starting URL: https://www.hyrtutorials.com/p/waits-demo.html

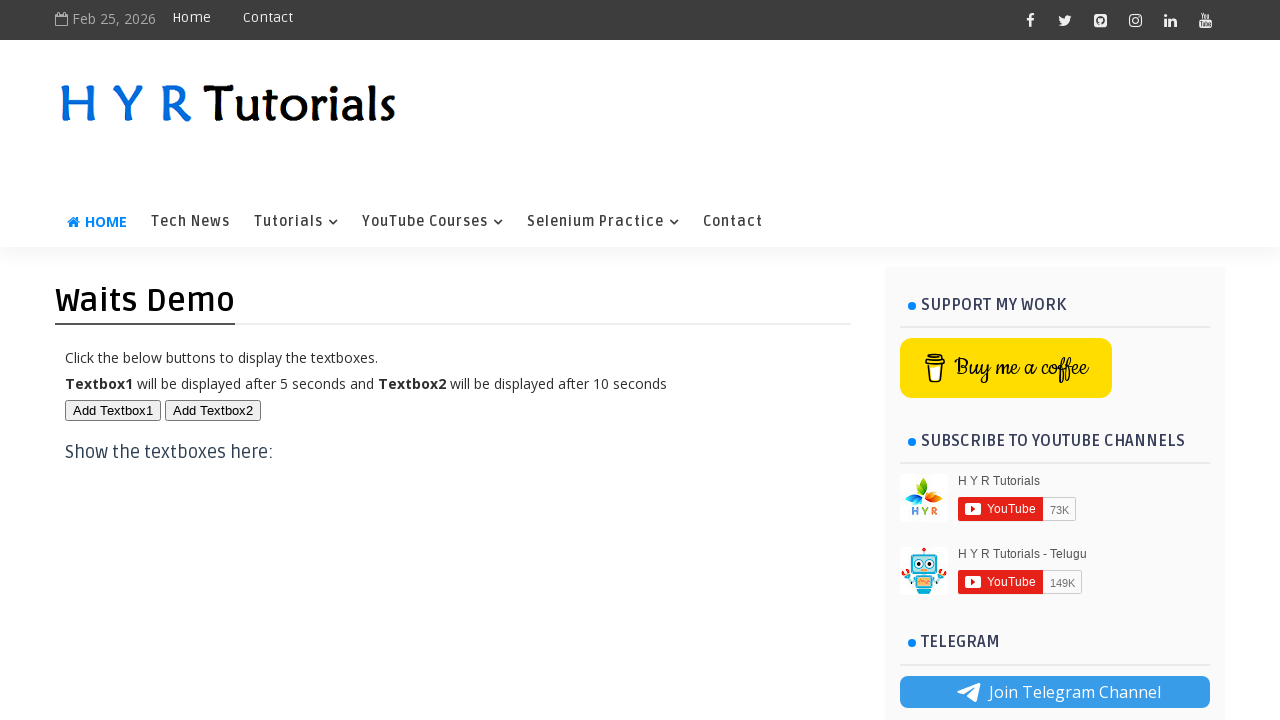

Clicked button #btn1 to trigger delayed element visibility at (113, 410) on #btn1
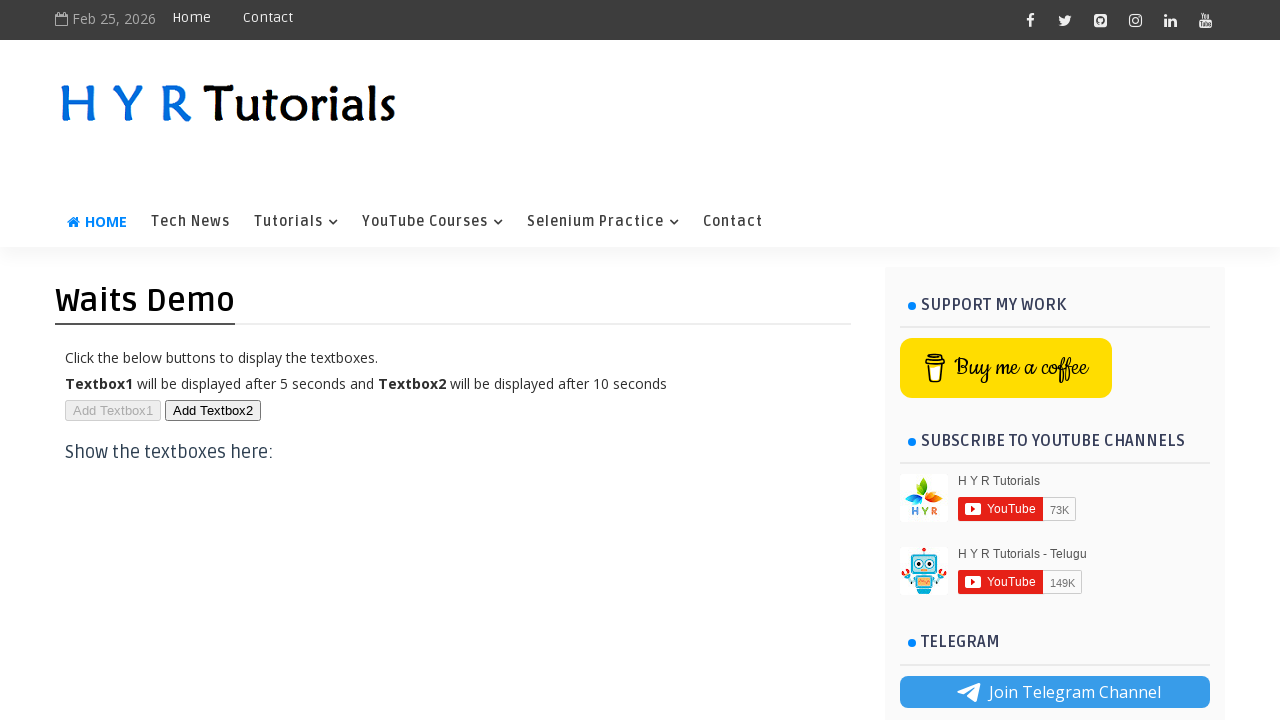

Filled text field #txt1 with 'sadhya bandhala' after wait on #txt1
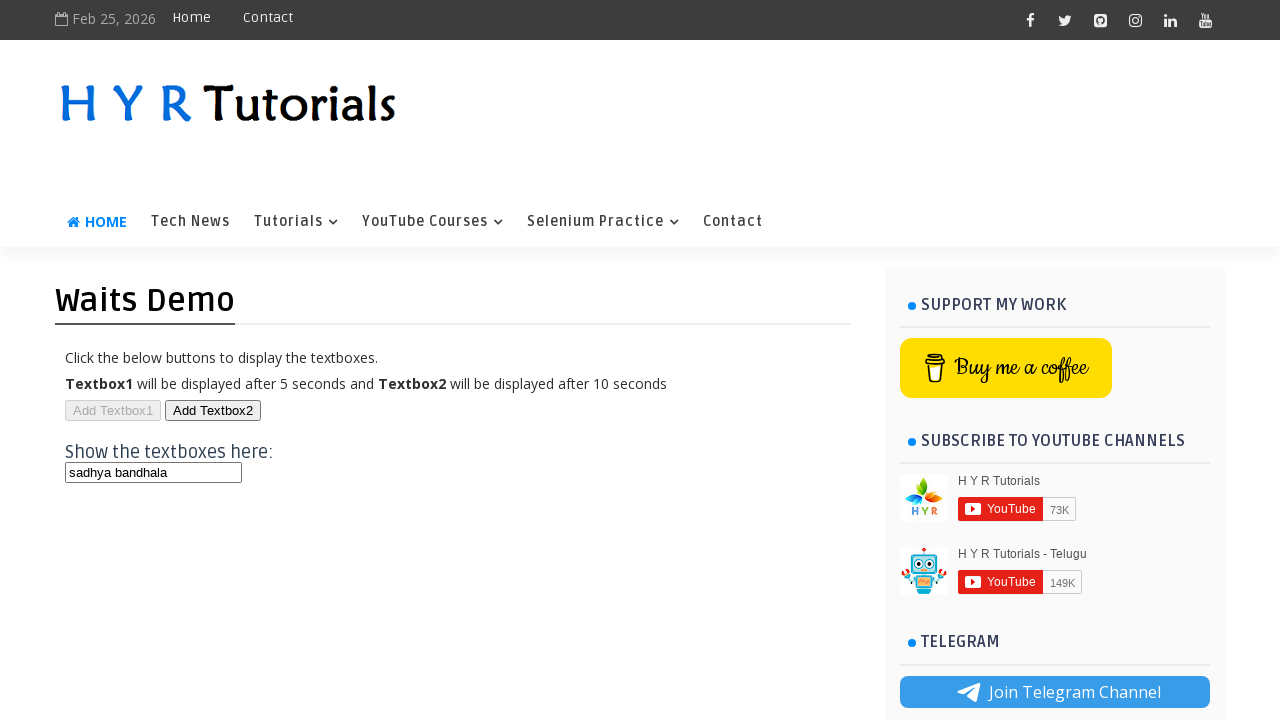

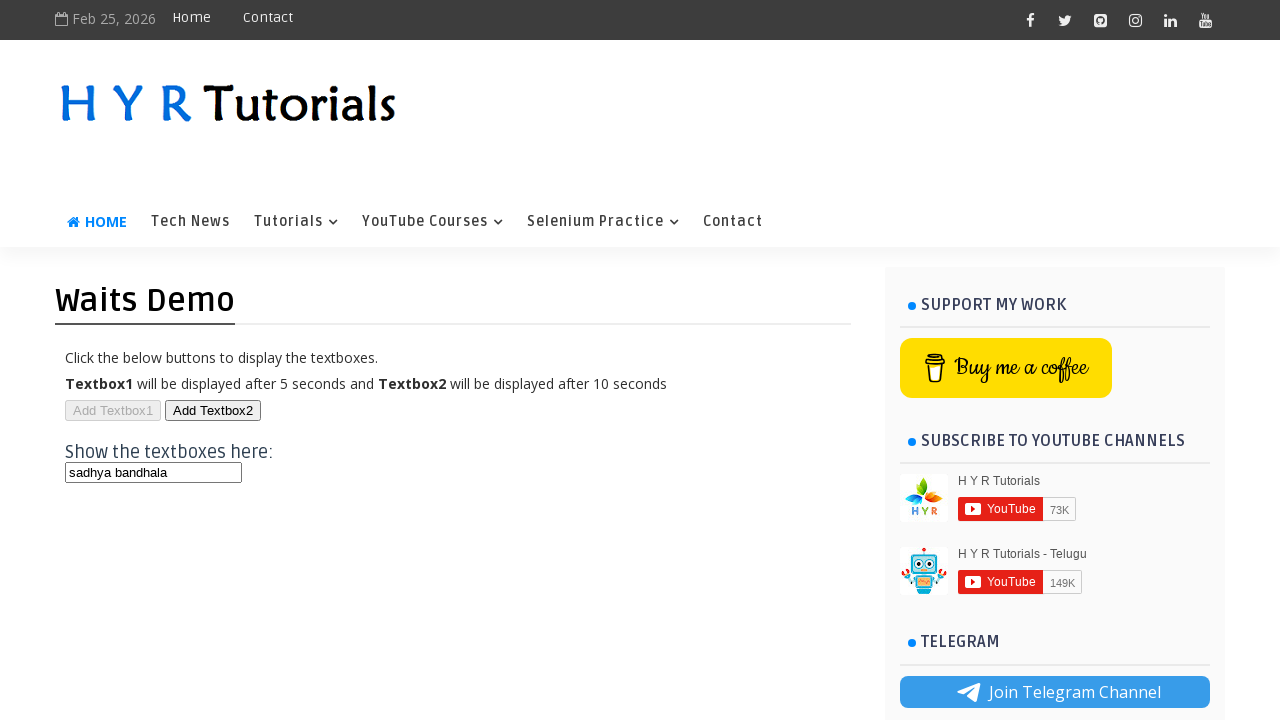